Navigates to Random User Generator website and clicks on name and email tabs to display user information

Starting URL: https://randomuser.me/

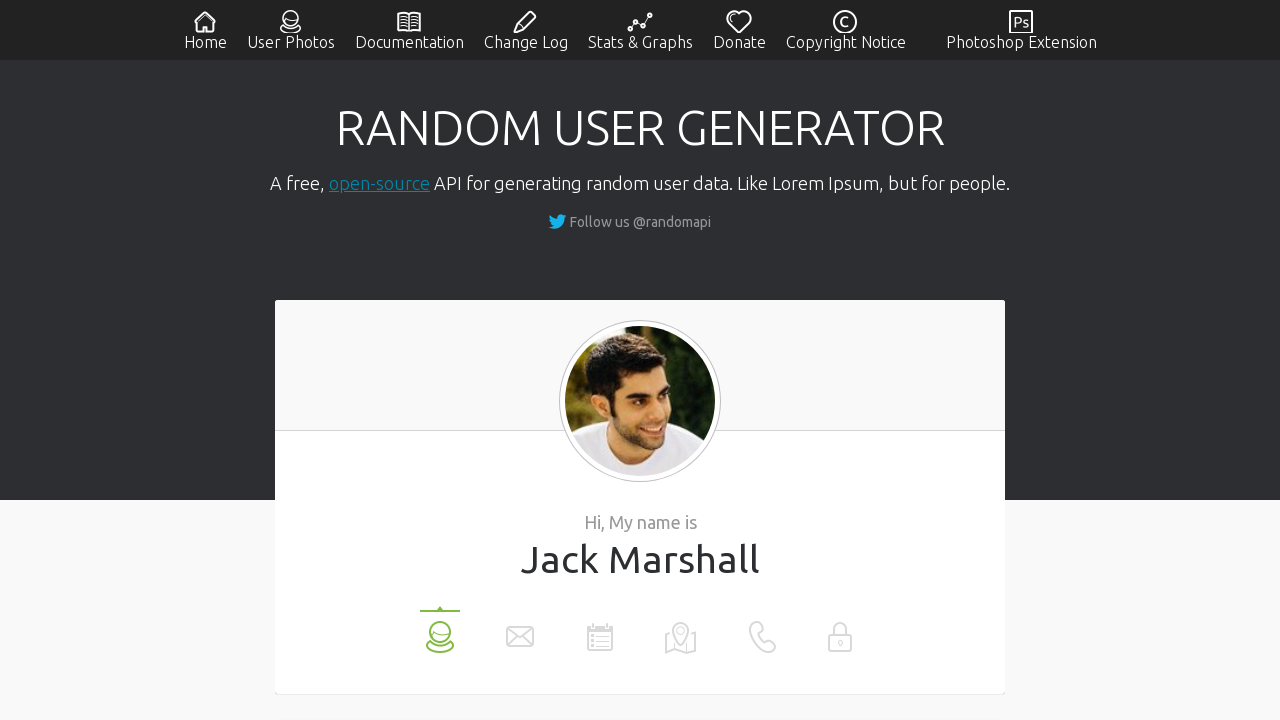

Navigated to Random User Generator website
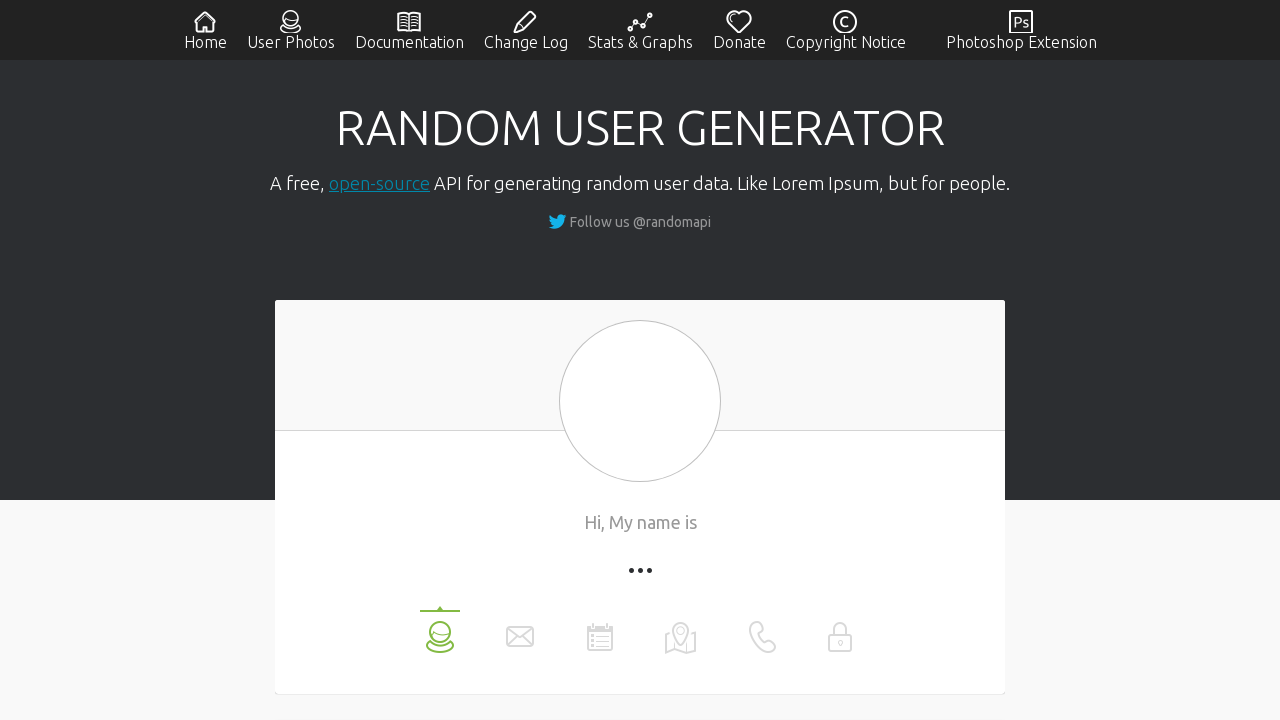

Clicked on name tab to display user name at (440, 630) on xpath=//li[@data-label='name']
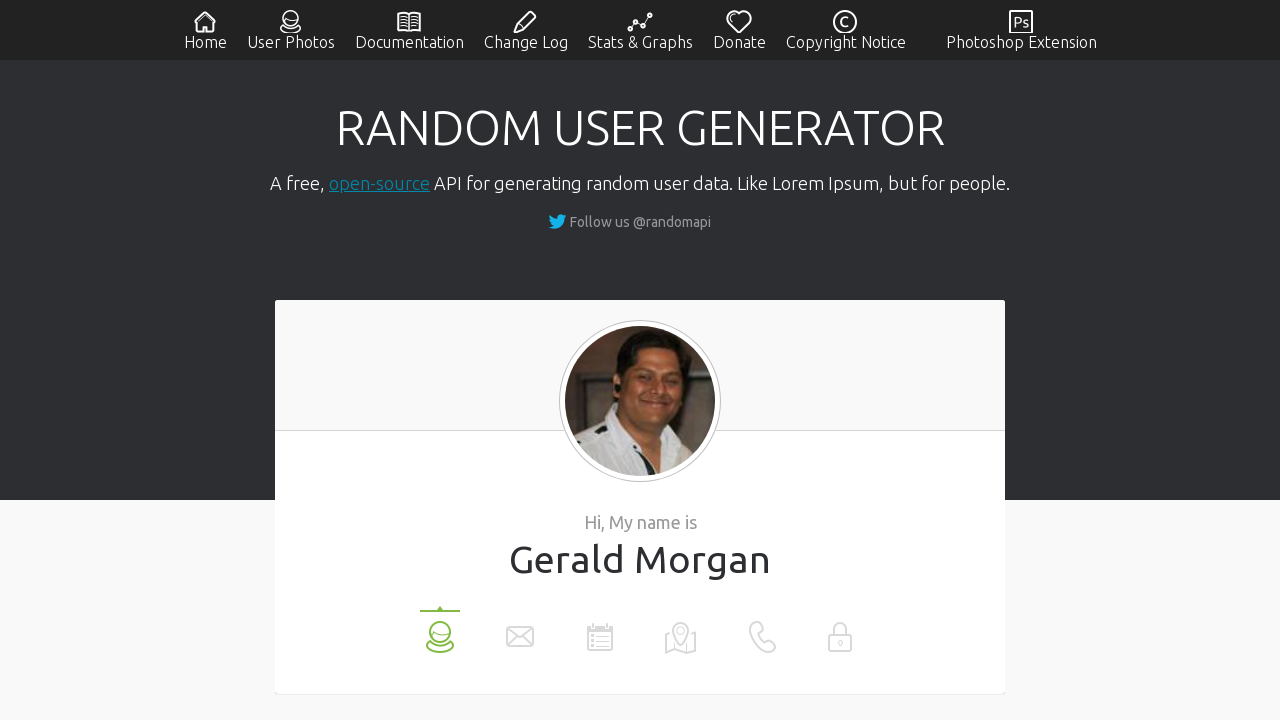

User name value loaded and visible
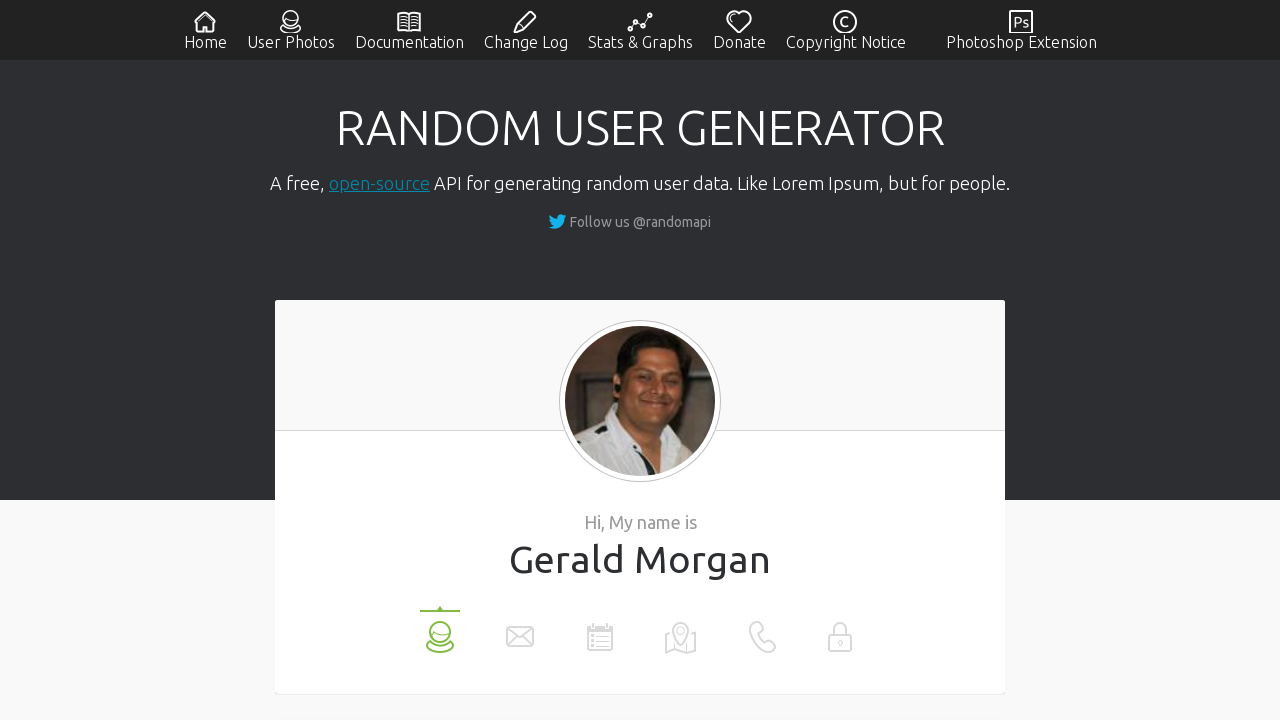

Clicked on email tab to display user email at (520, 630) on xpath=//li[@data-label='email']
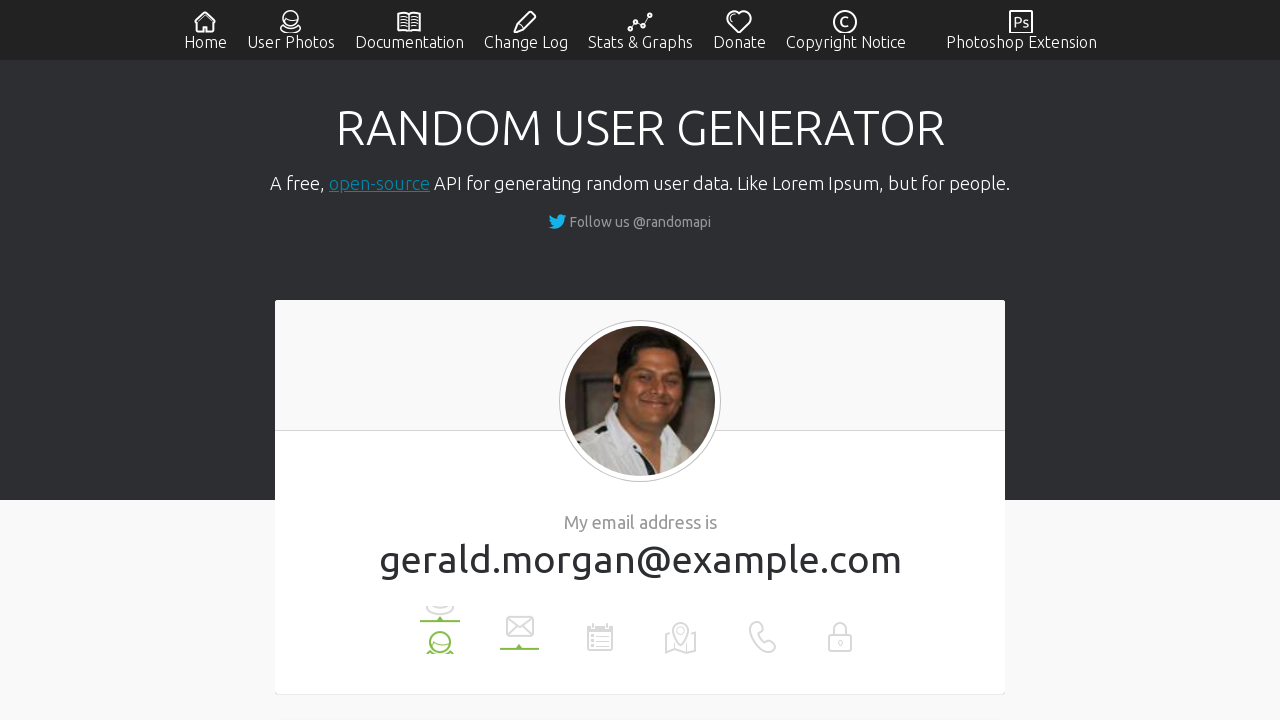

User email value loaded and visible
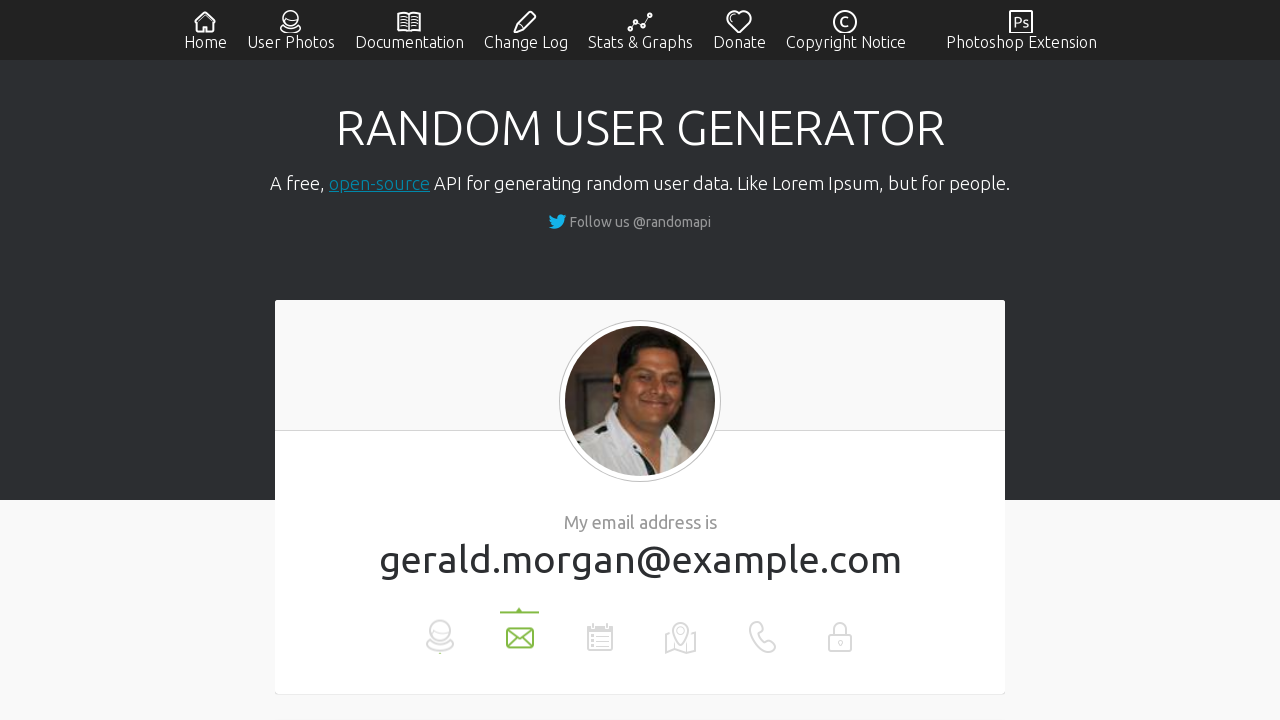

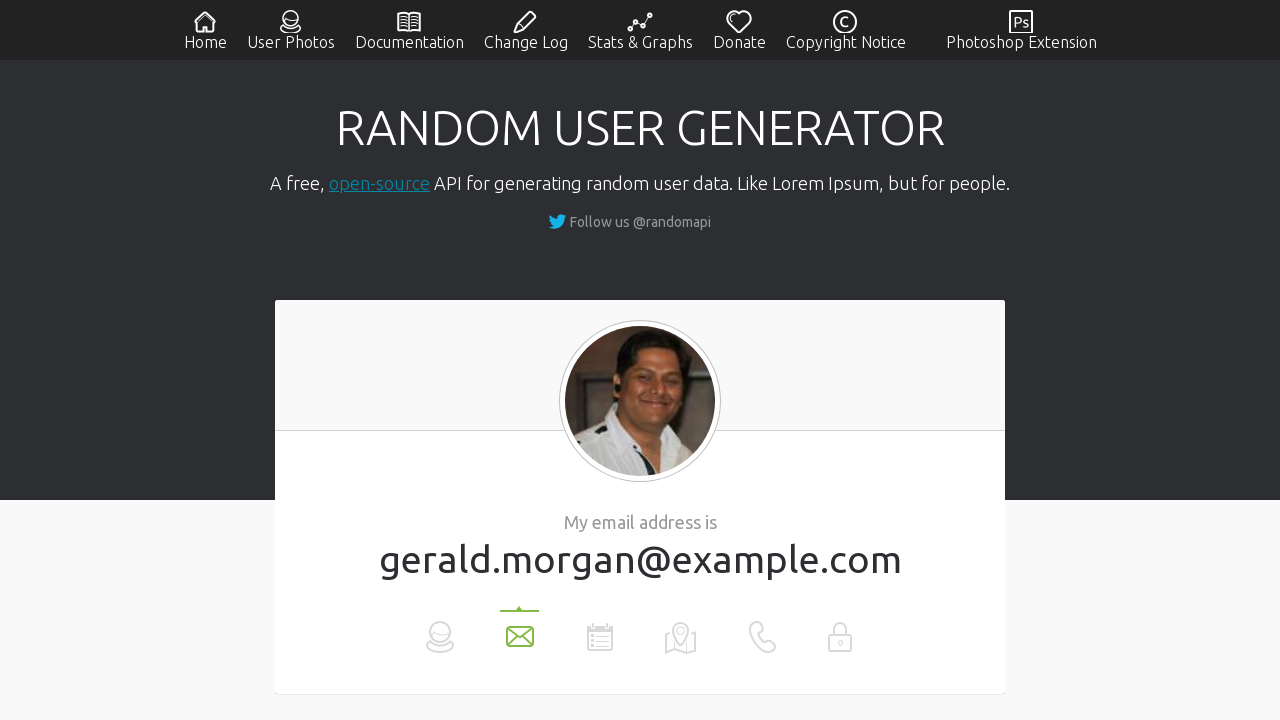